Navigates to the Deck of Cards API website and verifies the site is up by checking for the title "Deck of Cards"

Starting URL: https://deckofcardsapi.com/

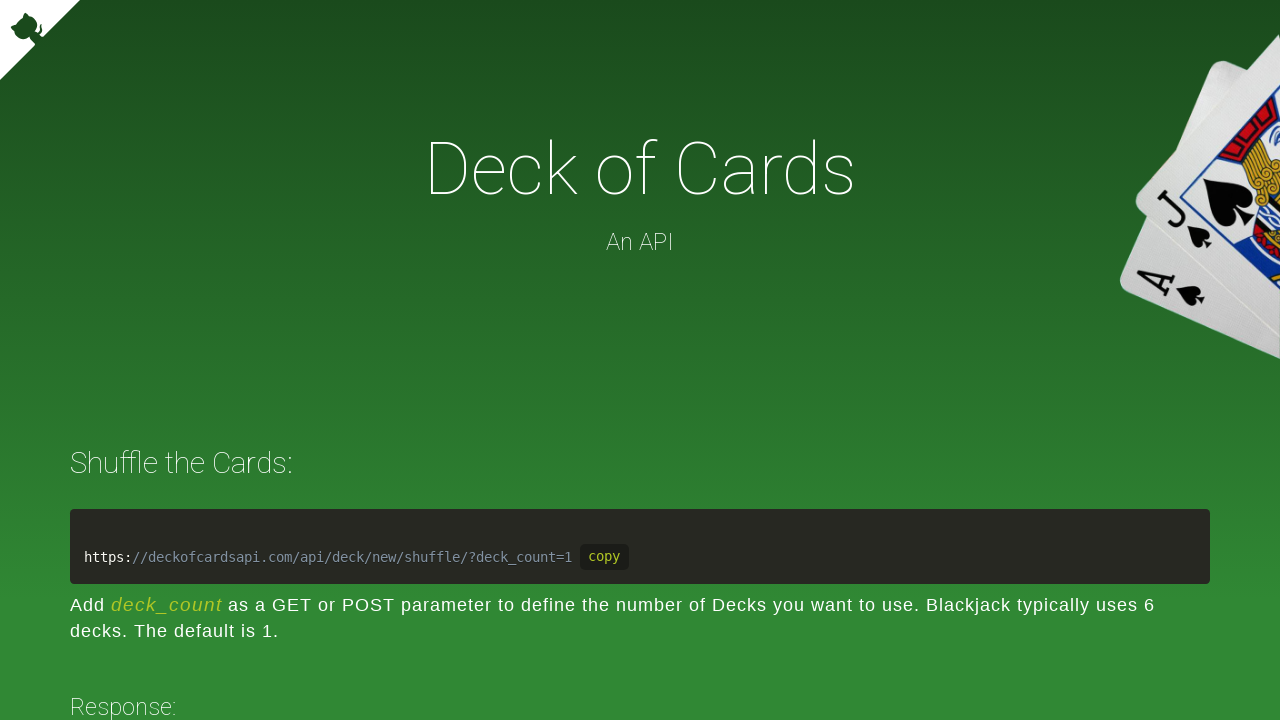

Navigated to Deck of Cards API website
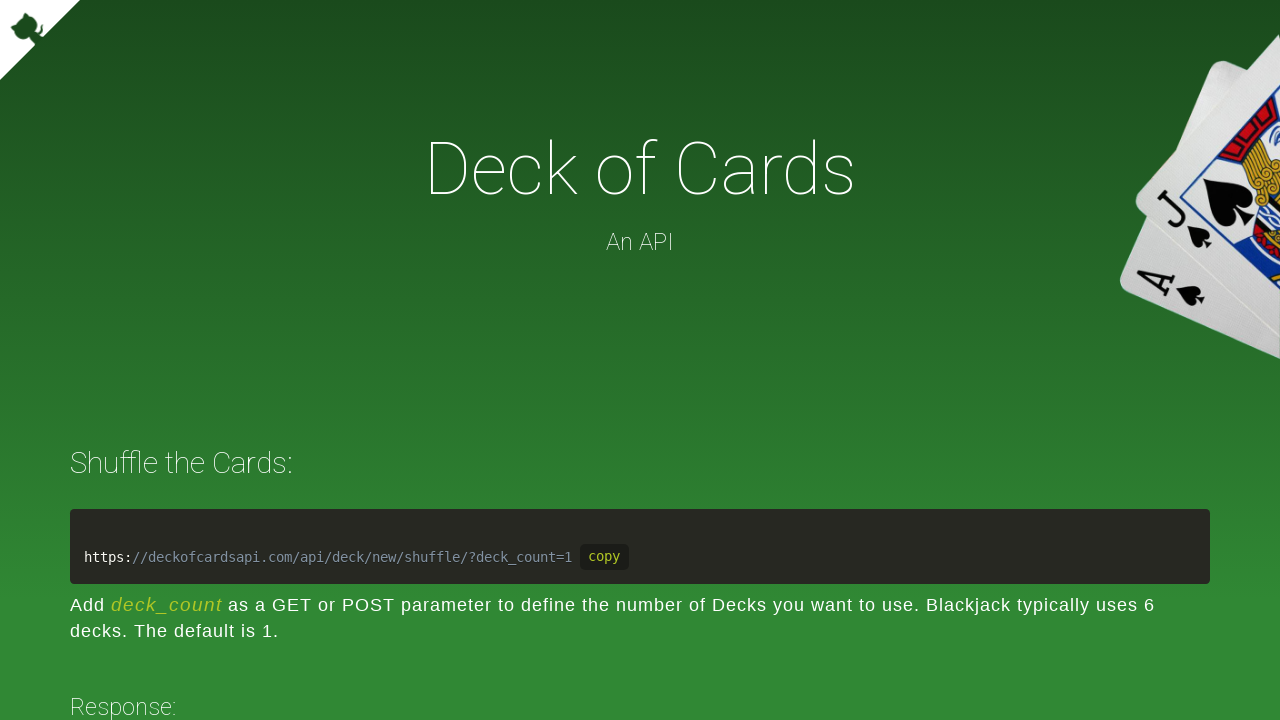

Retrieved header text from h1.title element
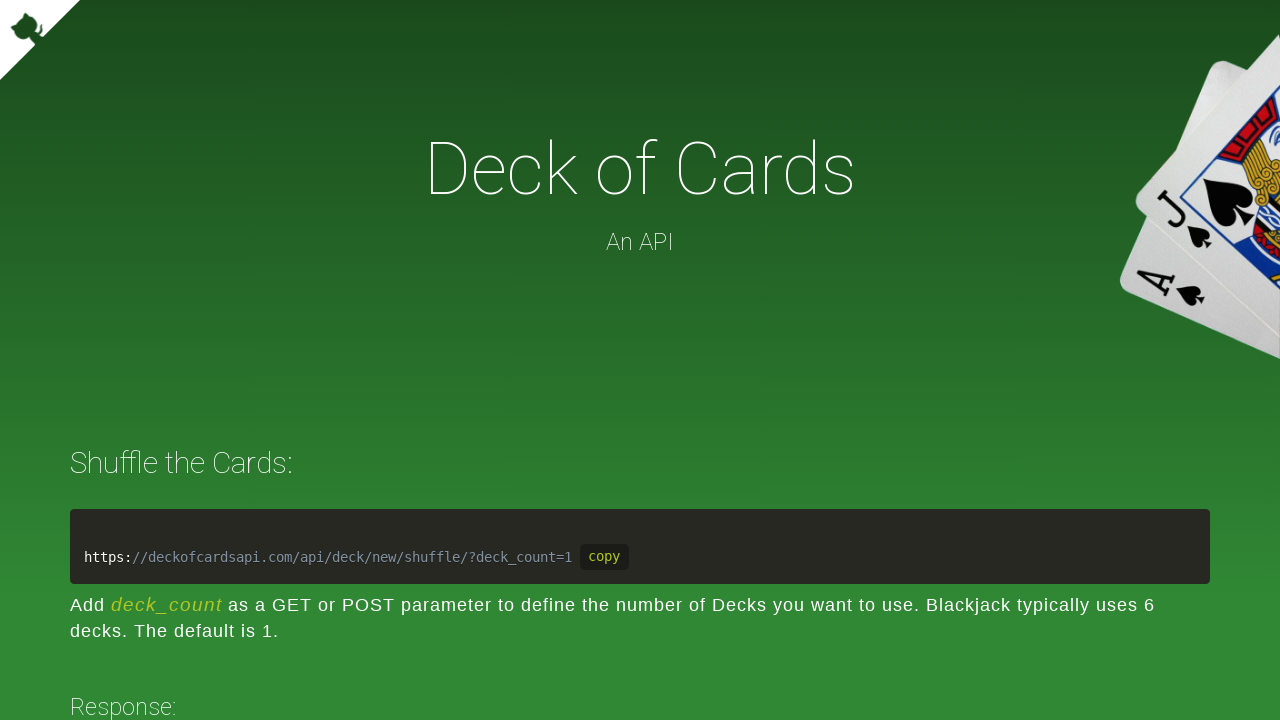

Verified that header displays 'Deck of Cards'
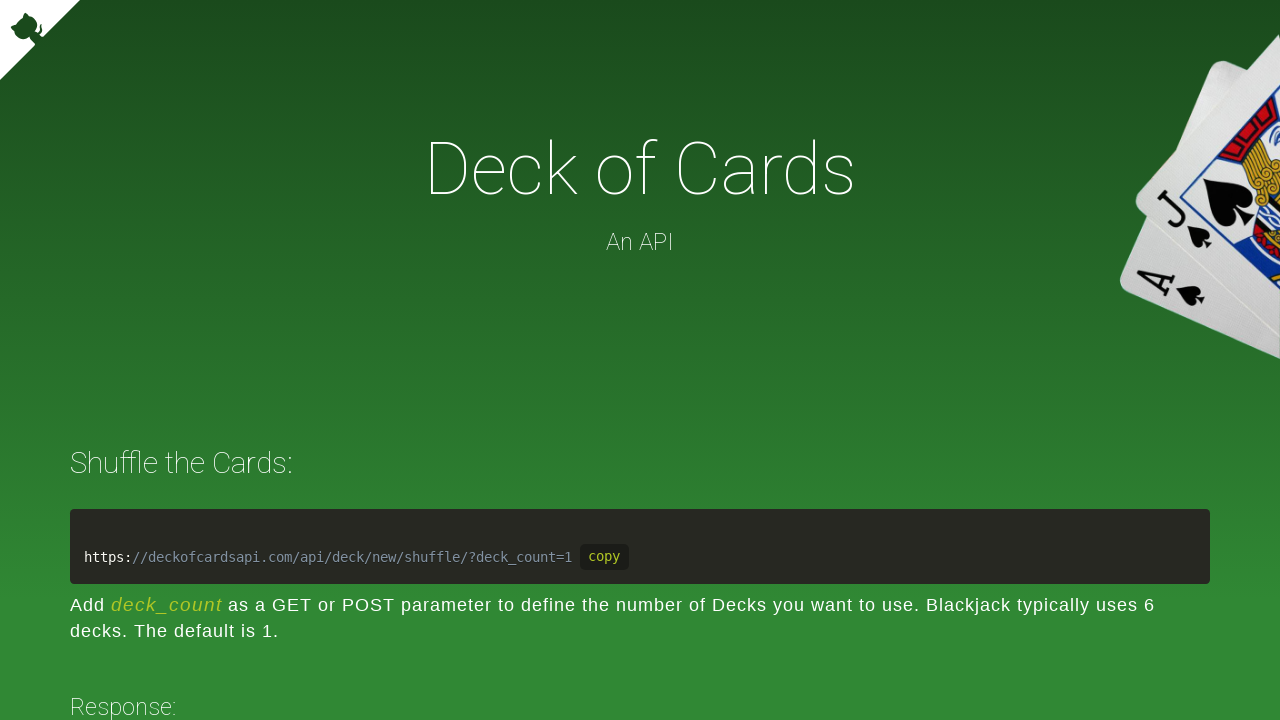

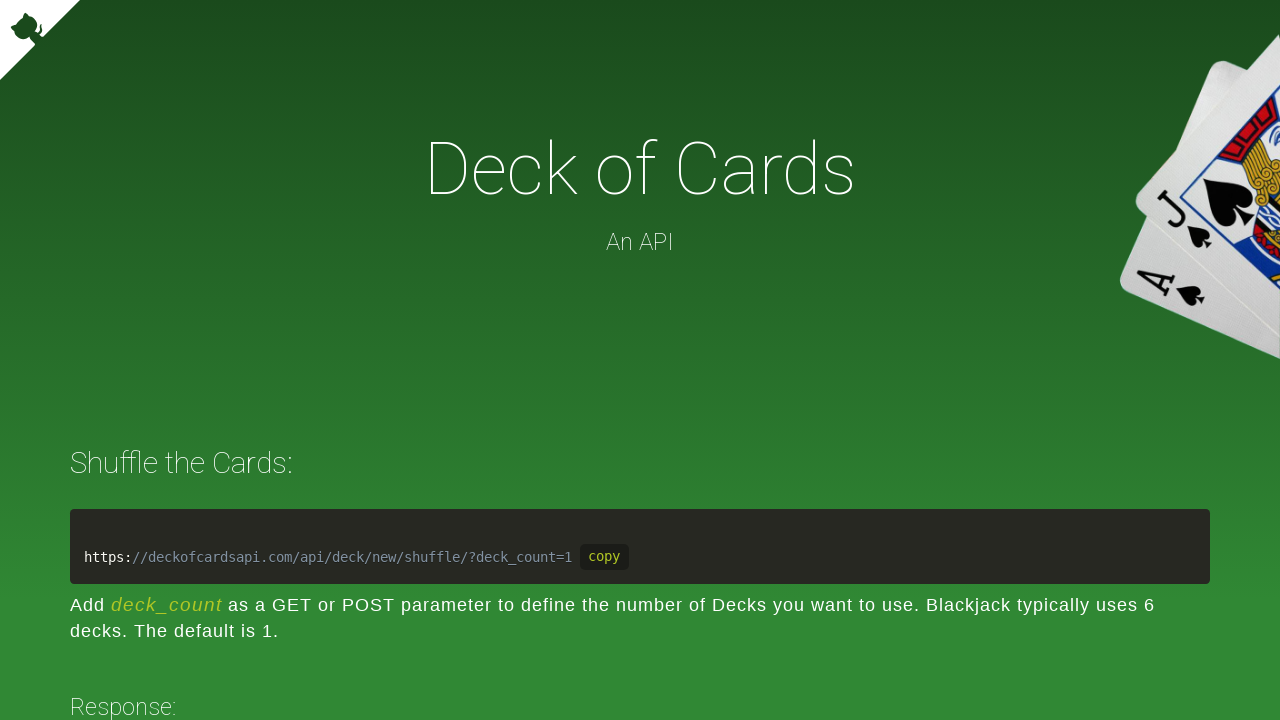